Tests dismissing a JavaScript prompt alert

Starting URL: https://the-internet.herokuapp.com/javascript_alerts

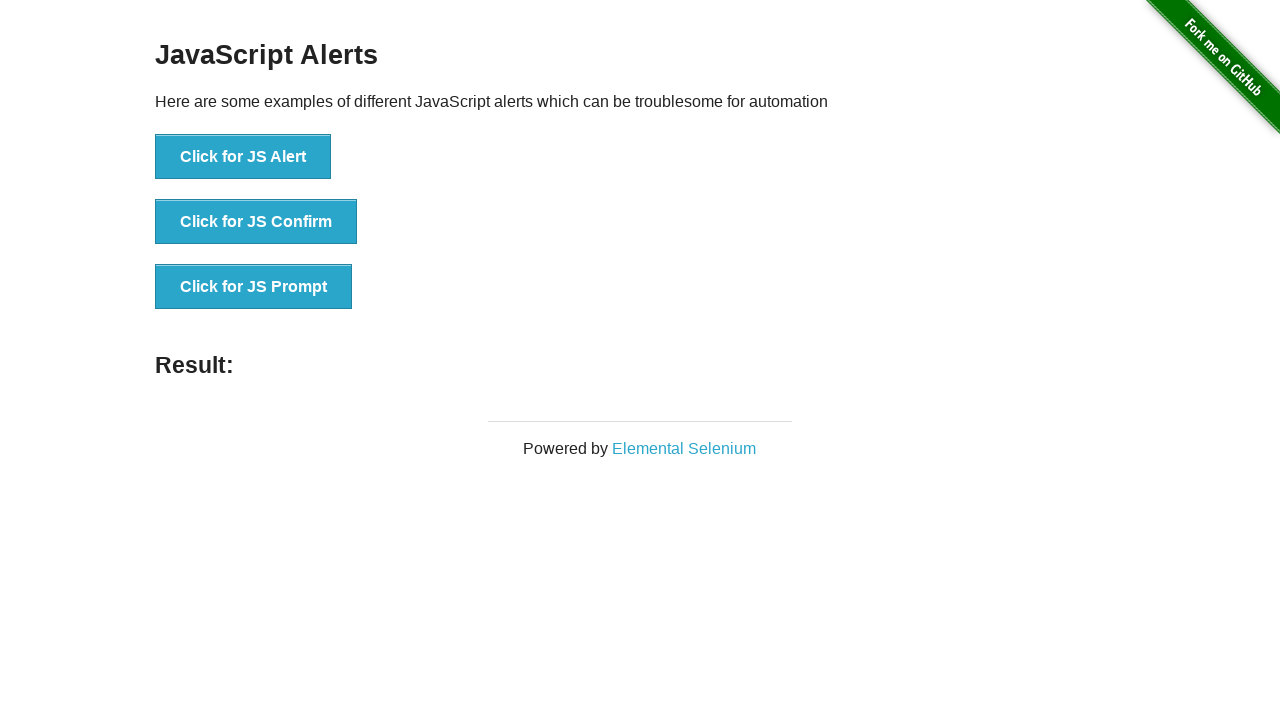

Clicked the JavaScript prompt button at (254, 287) on xpath=//button[@onclick='jsPrompt()']
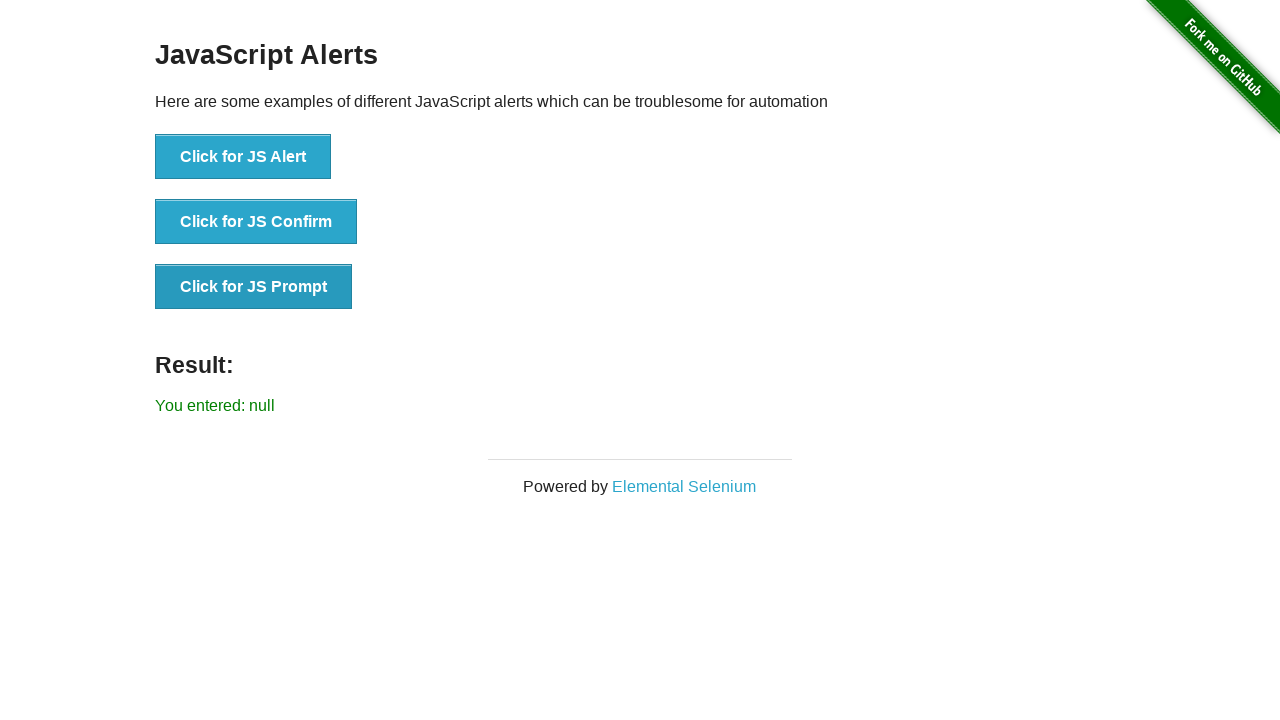

Set up dialog handler to dismiss alerts
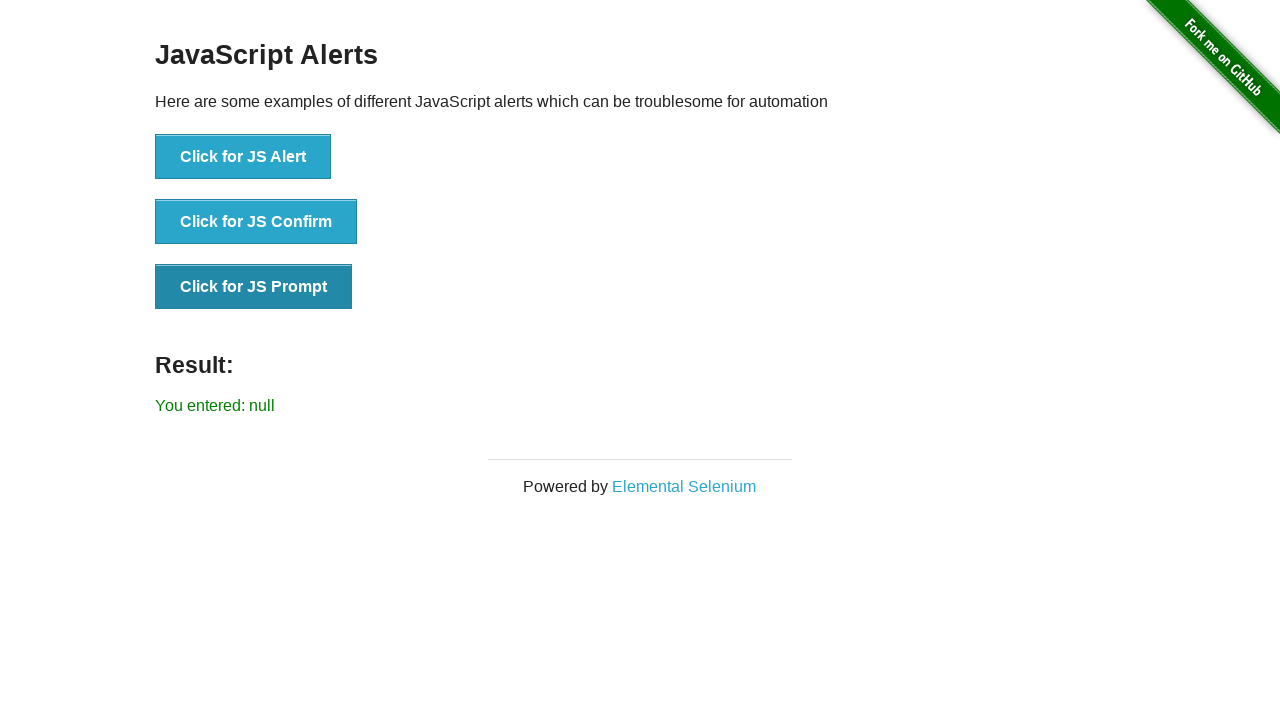

Clicked the JavaScript prompt button again to trigger dismissal at (254, 287) on xpath=//button[@onclick='jsPrompt()']
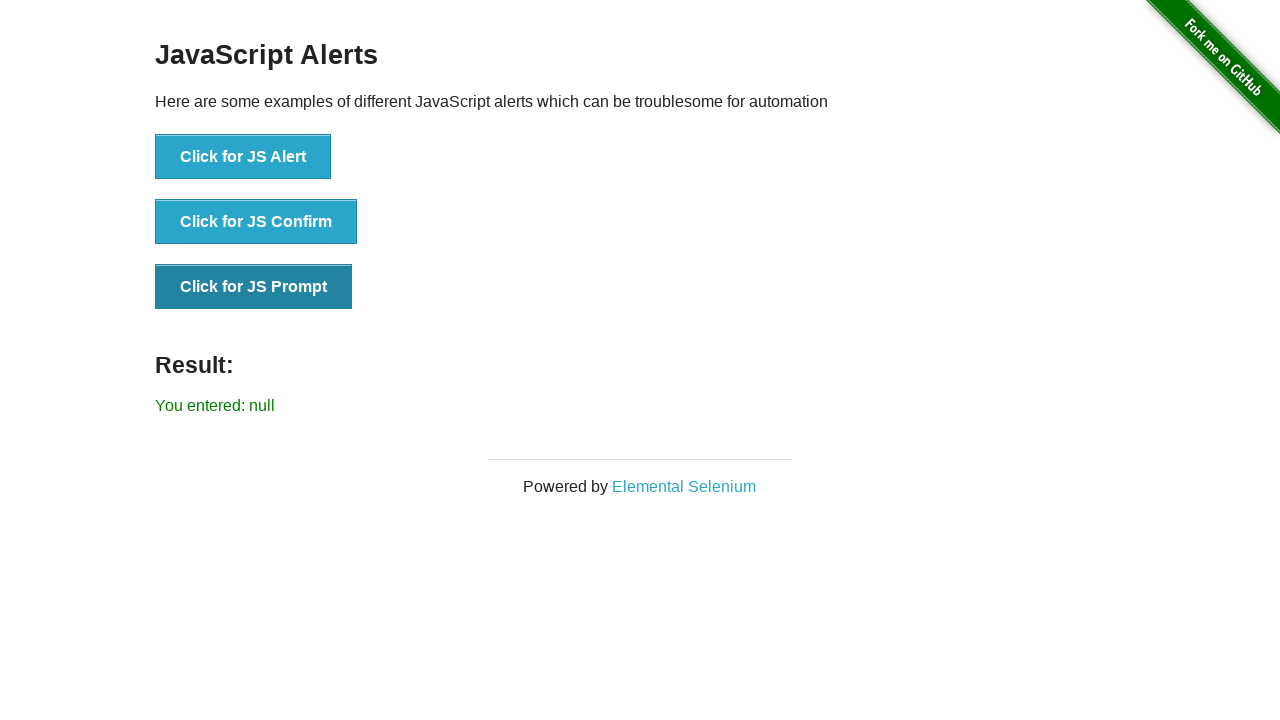

Result element loaded after dismissing prompt
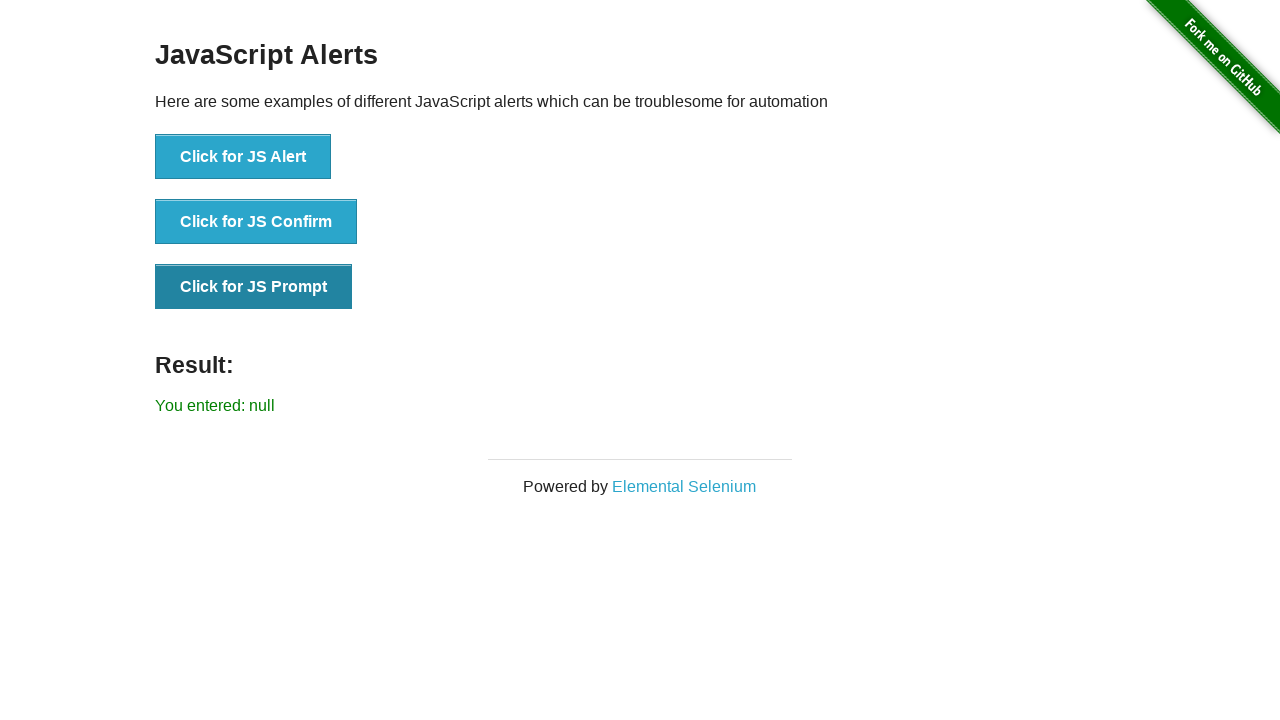

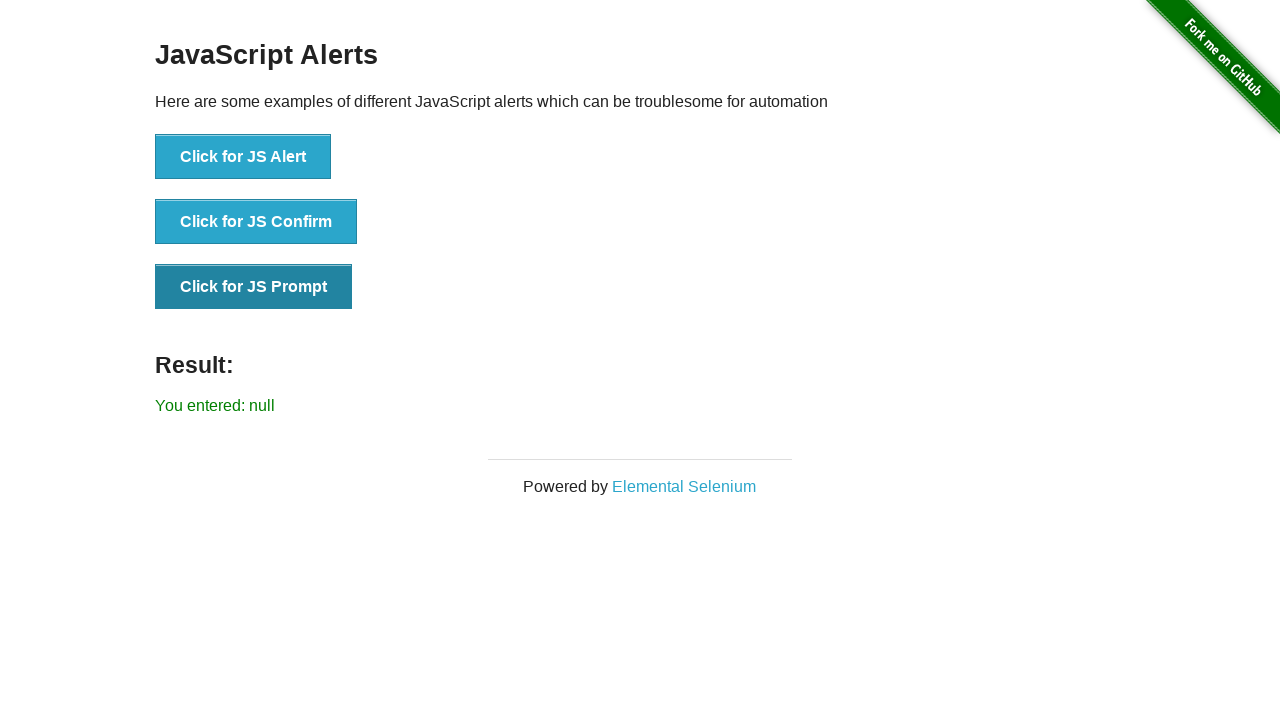